Tests the Python.org search functionality by entering "documentation" as a search query and verifying results are returned.

Starting URL: http://www.python.org

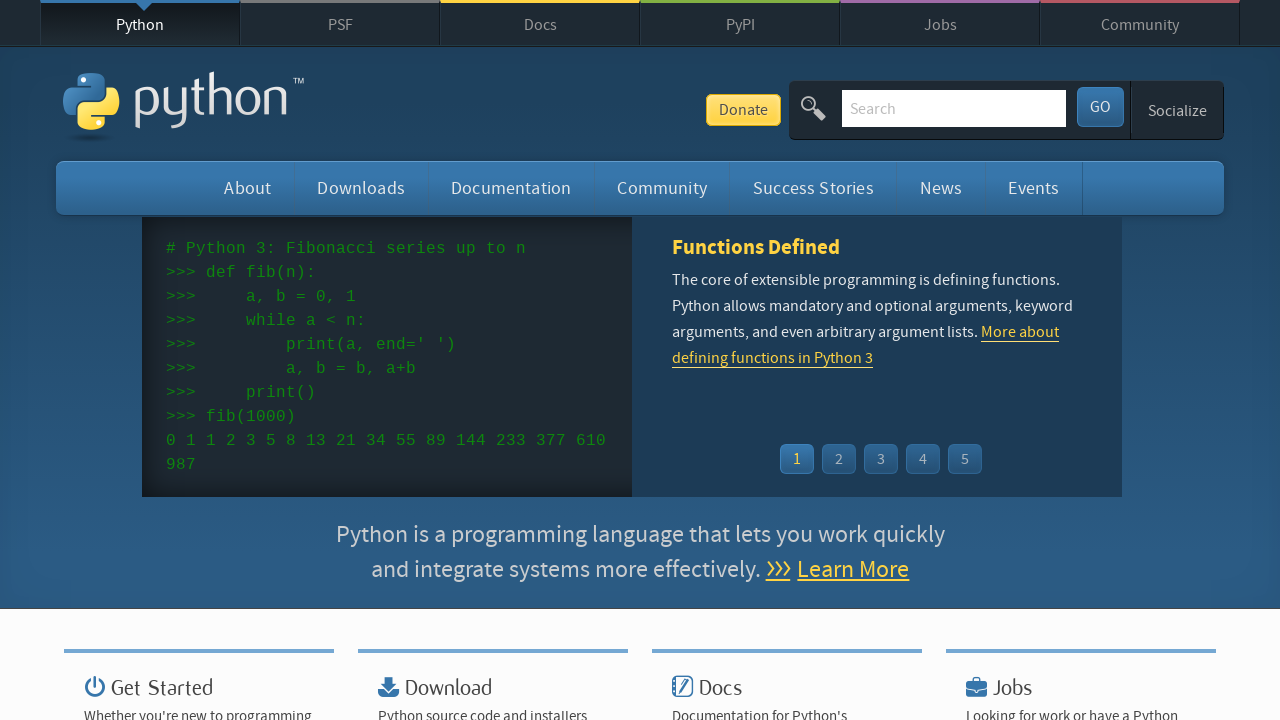

Verified 'Python' is in page title
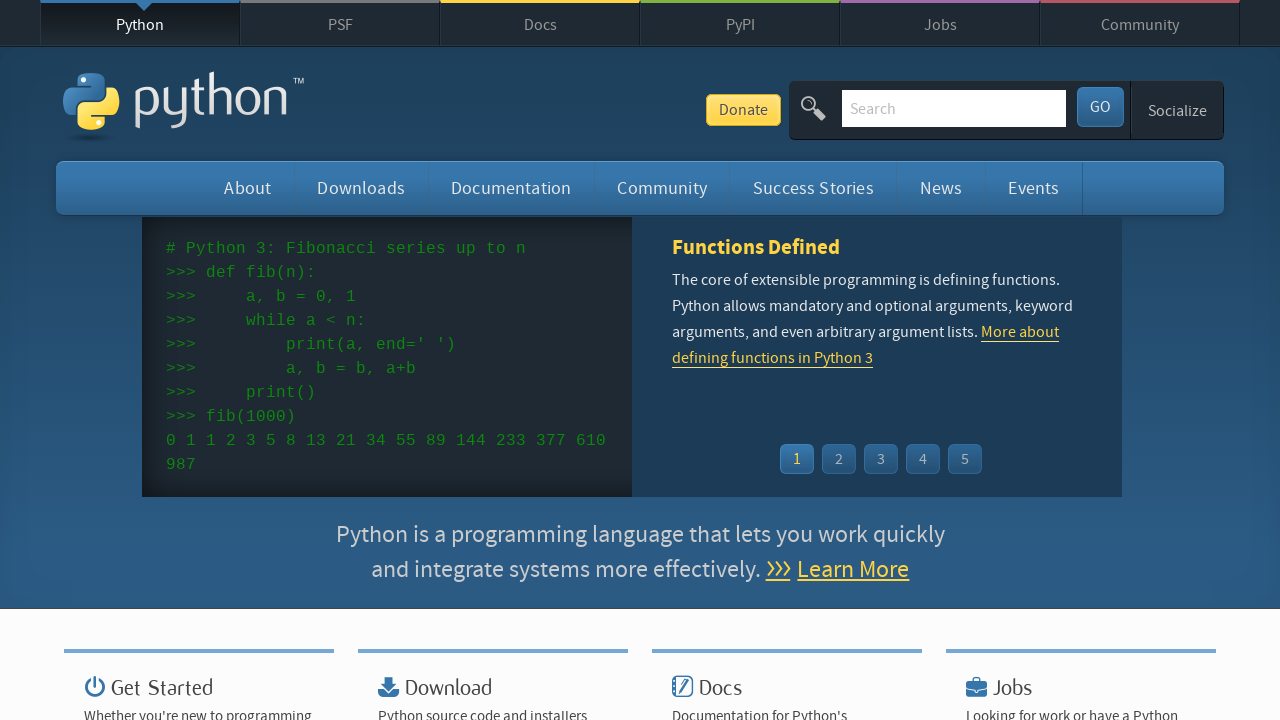

Filled search input with 'documentation' query on input[name='q']
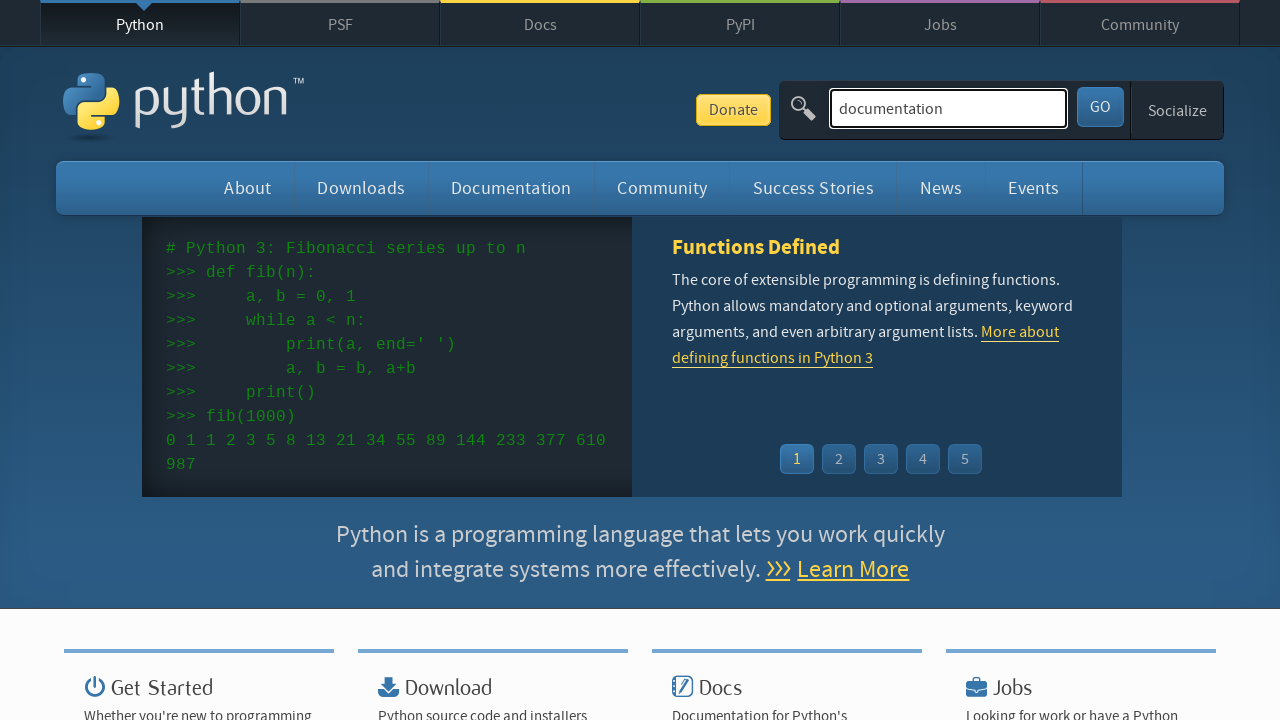

Pressed Enter to submit search query on input[name='q']
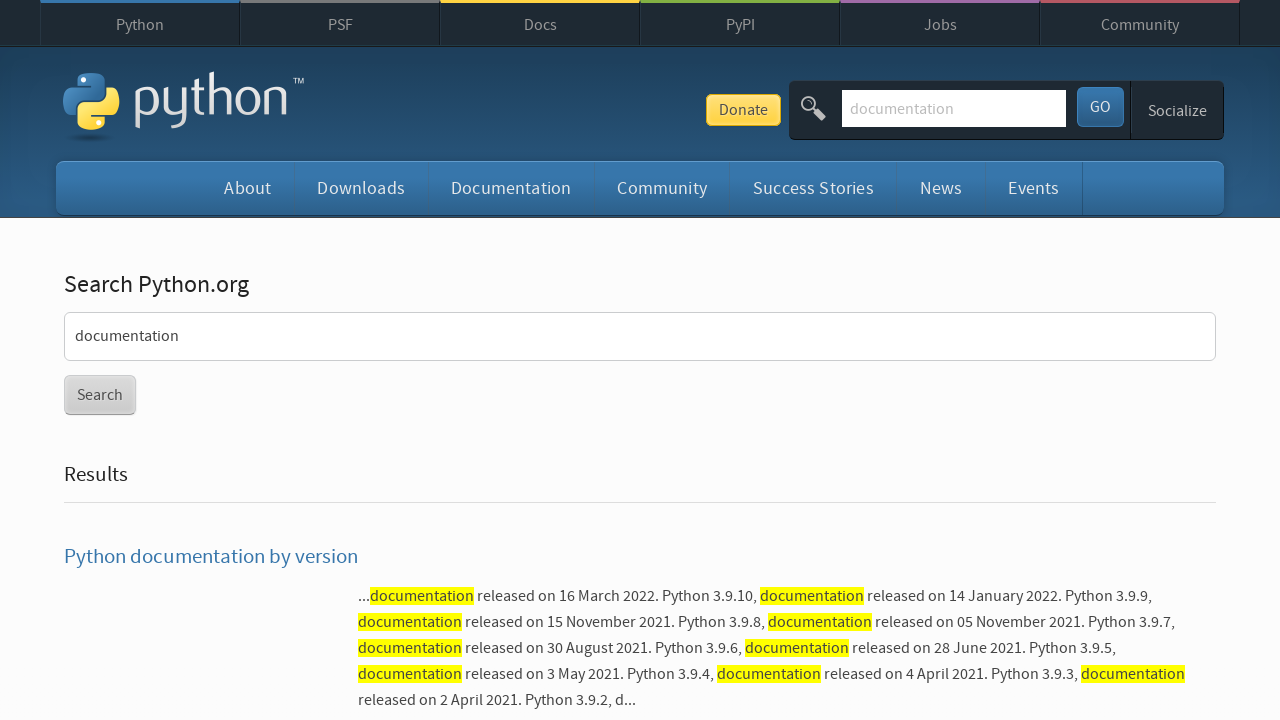

Waited for network idle - page fully loaded
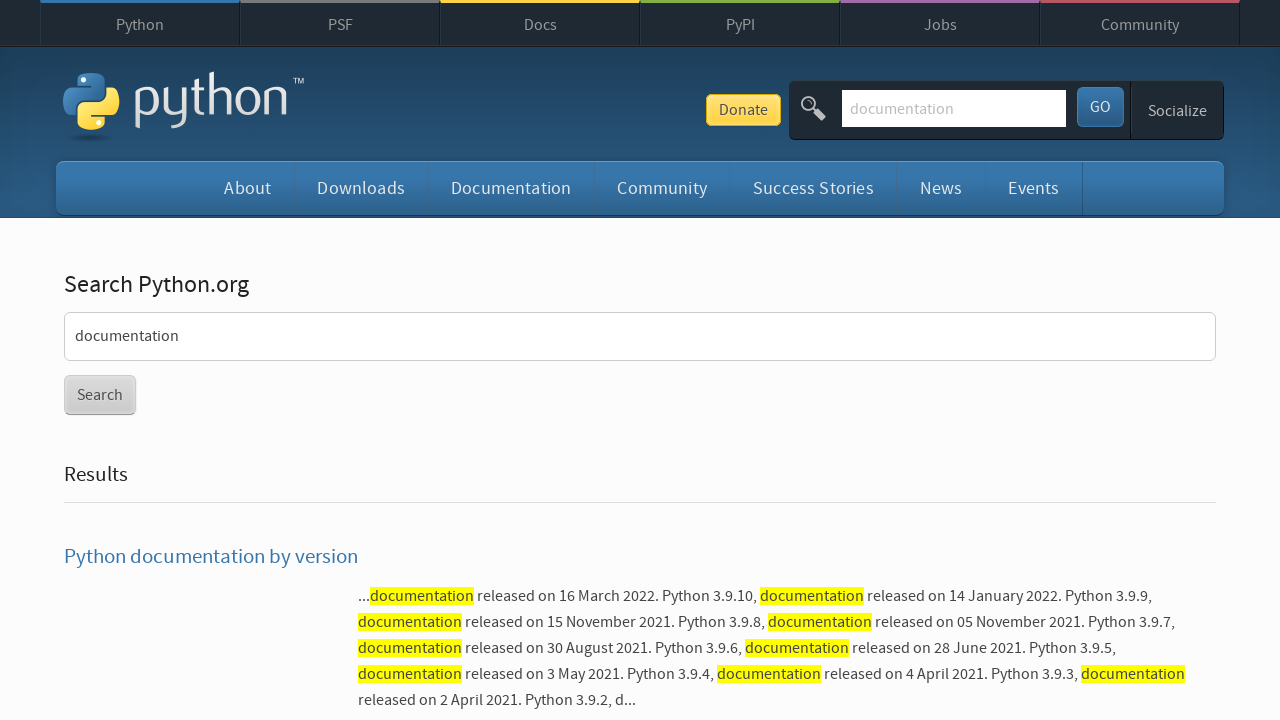

Verified search results were returned (no 'No results found' message)
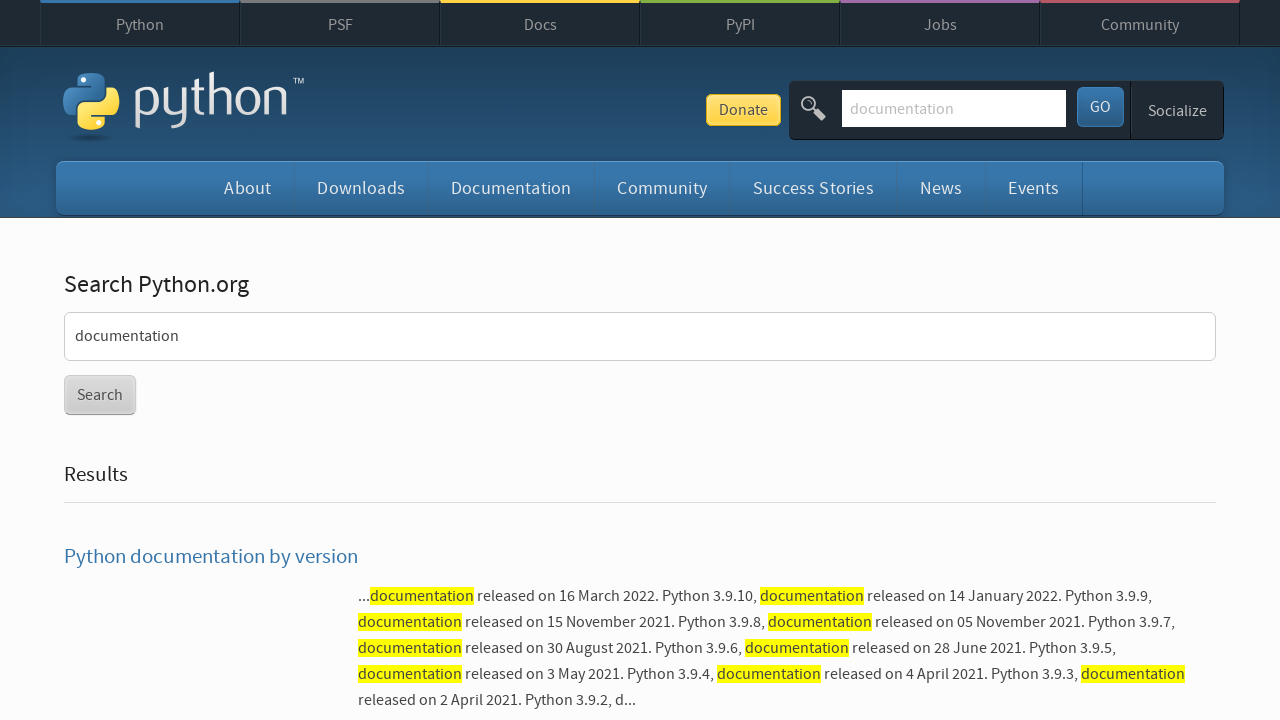

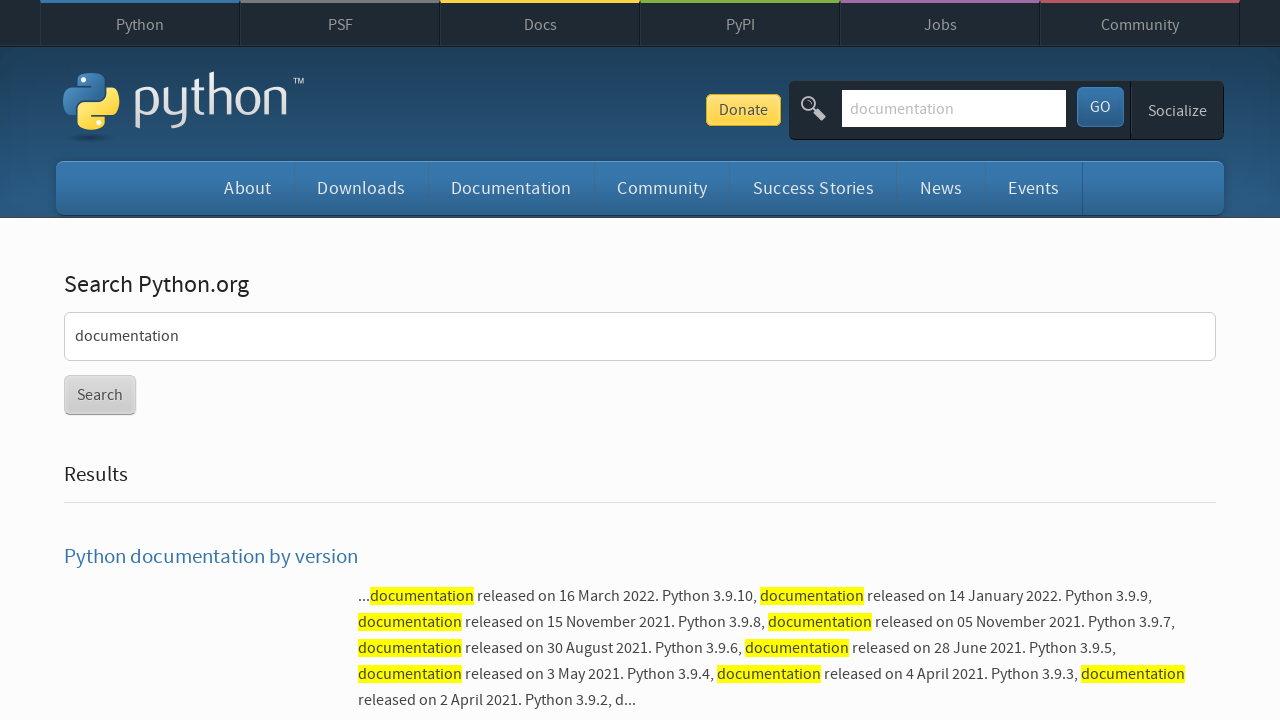